Tests the slider functionality on the practice automation website by navigating to the Sliders page, verifying the initial slider value is 25, then dragging the slider to change its value to 40.

Starting URL: https://practice-automation.com/

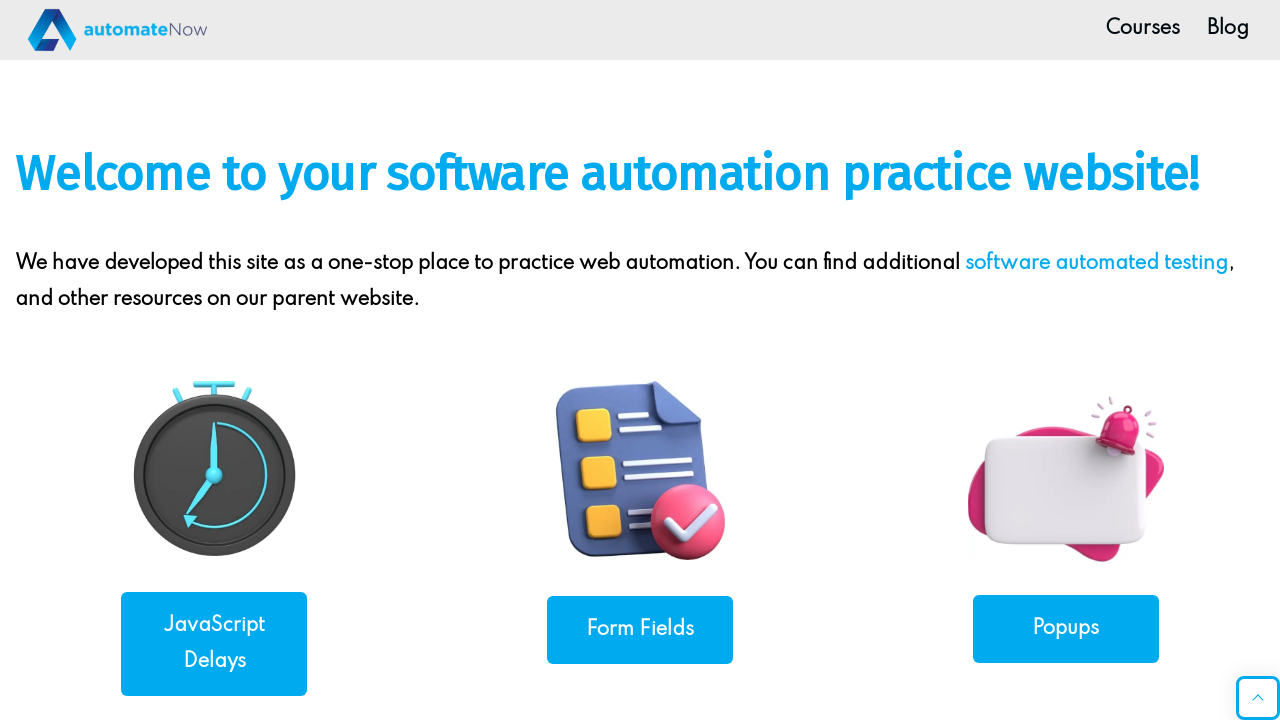

Clicked on Sliders link to navigate to slider page at (214, 360) on internal:role=link[name="Sliders"i]
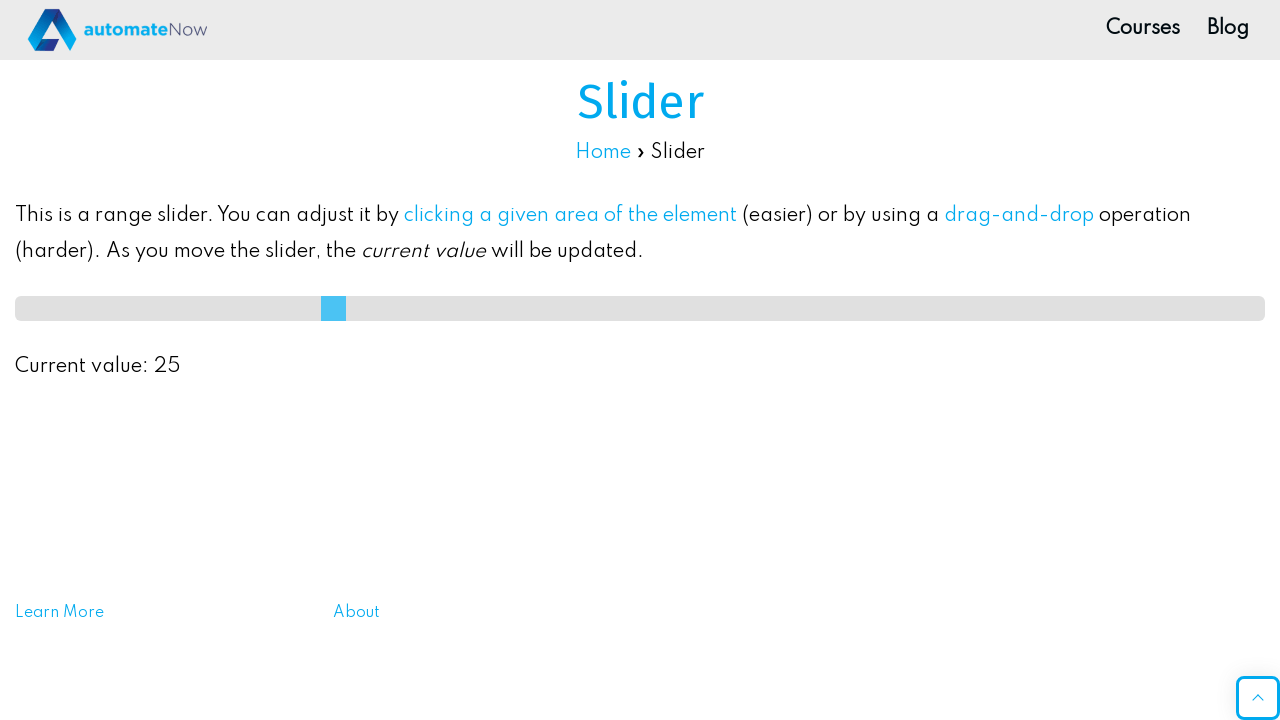

Slider page loaded successfully
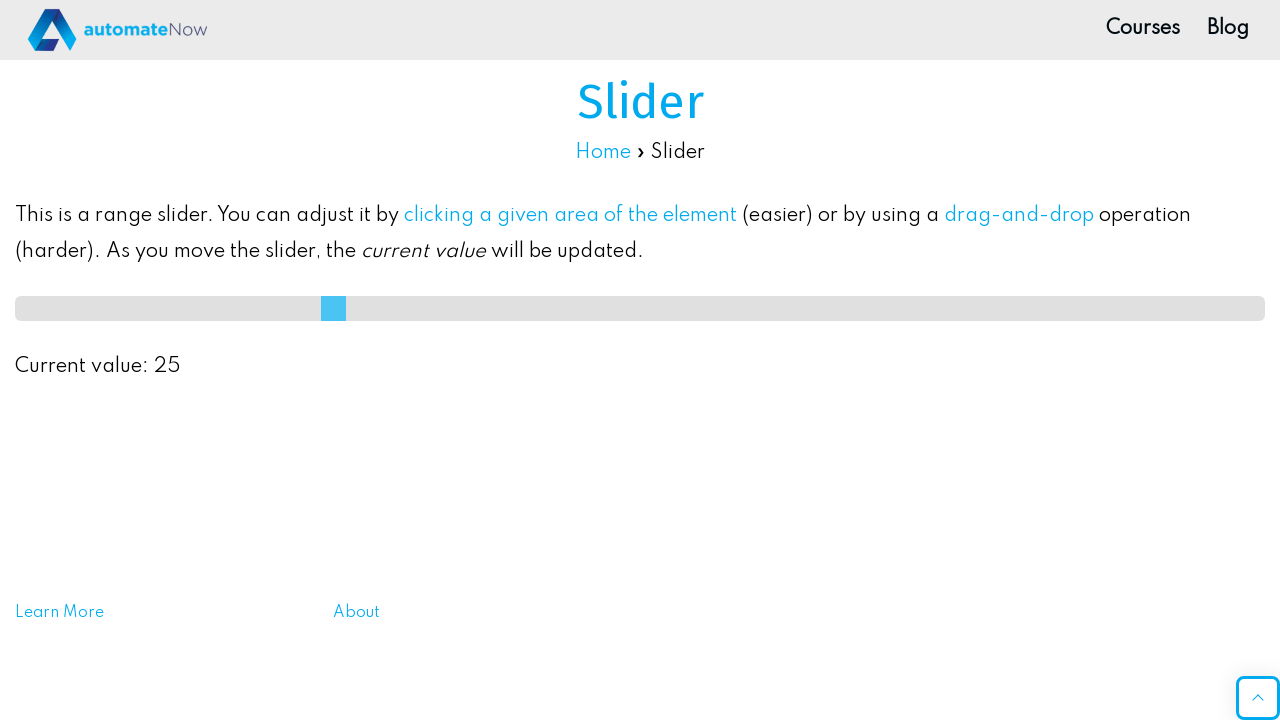

Located slider element
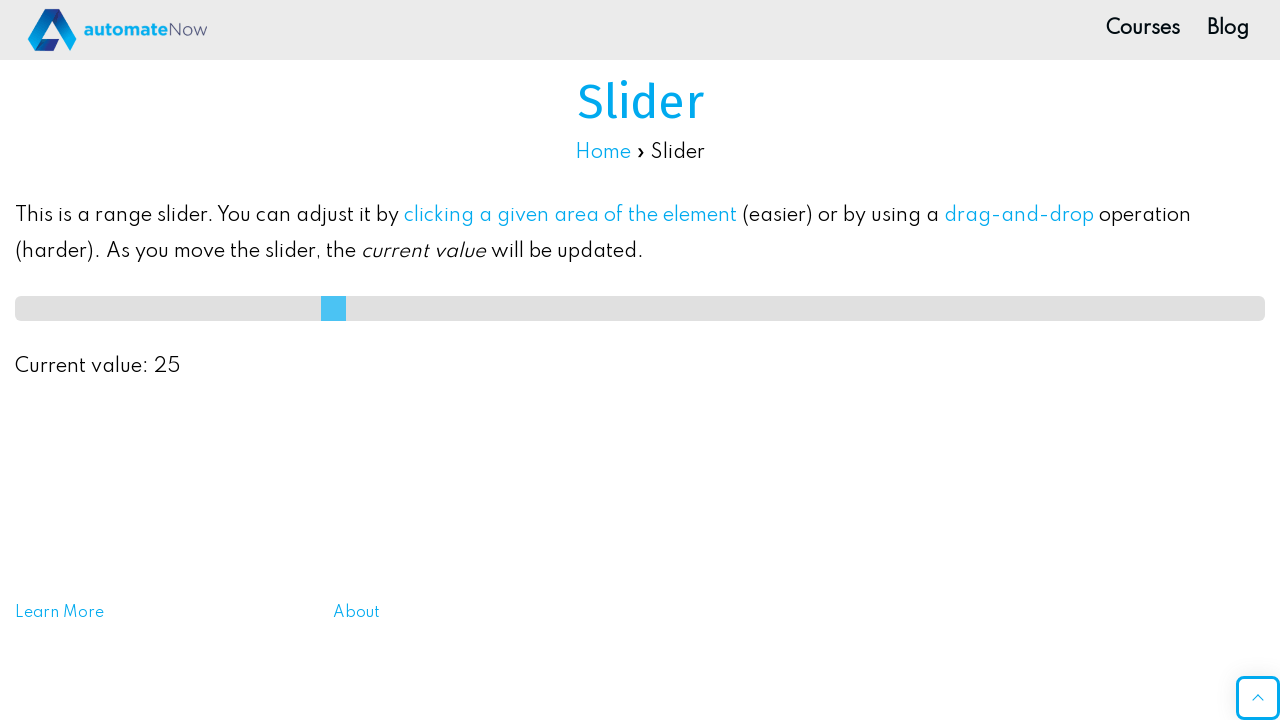

Scrolled slider into view
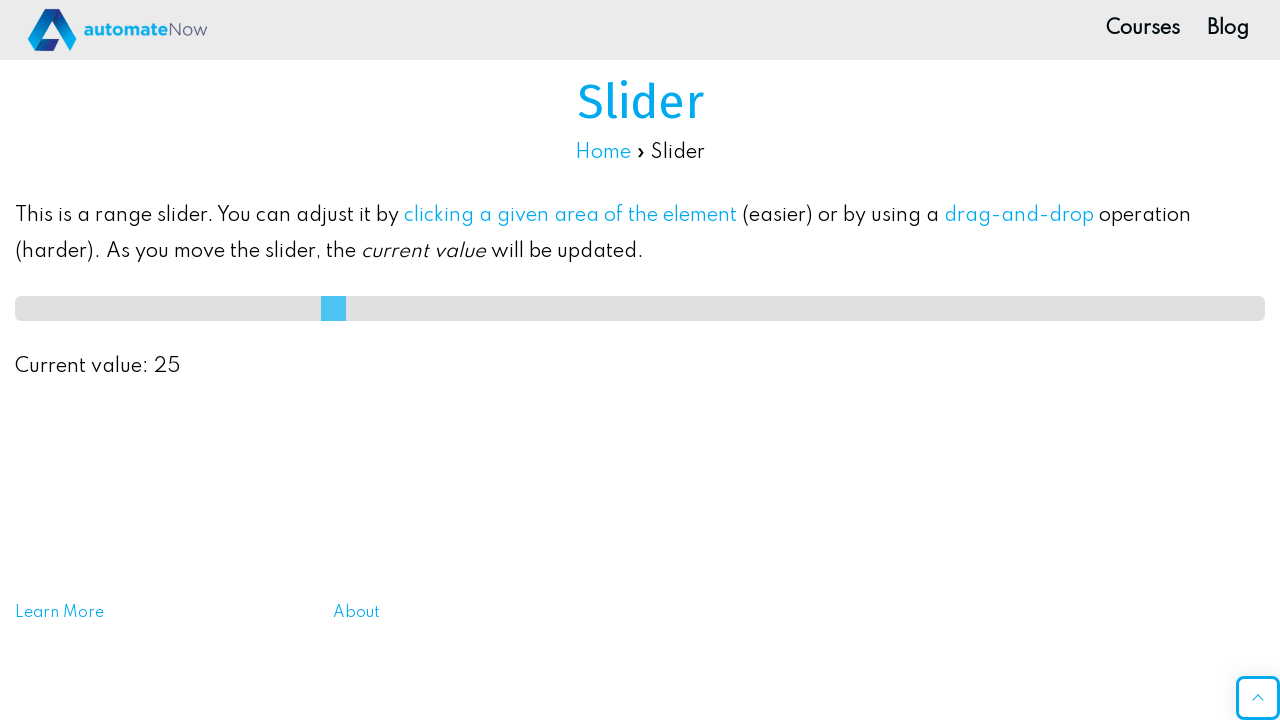

Located slider value display element
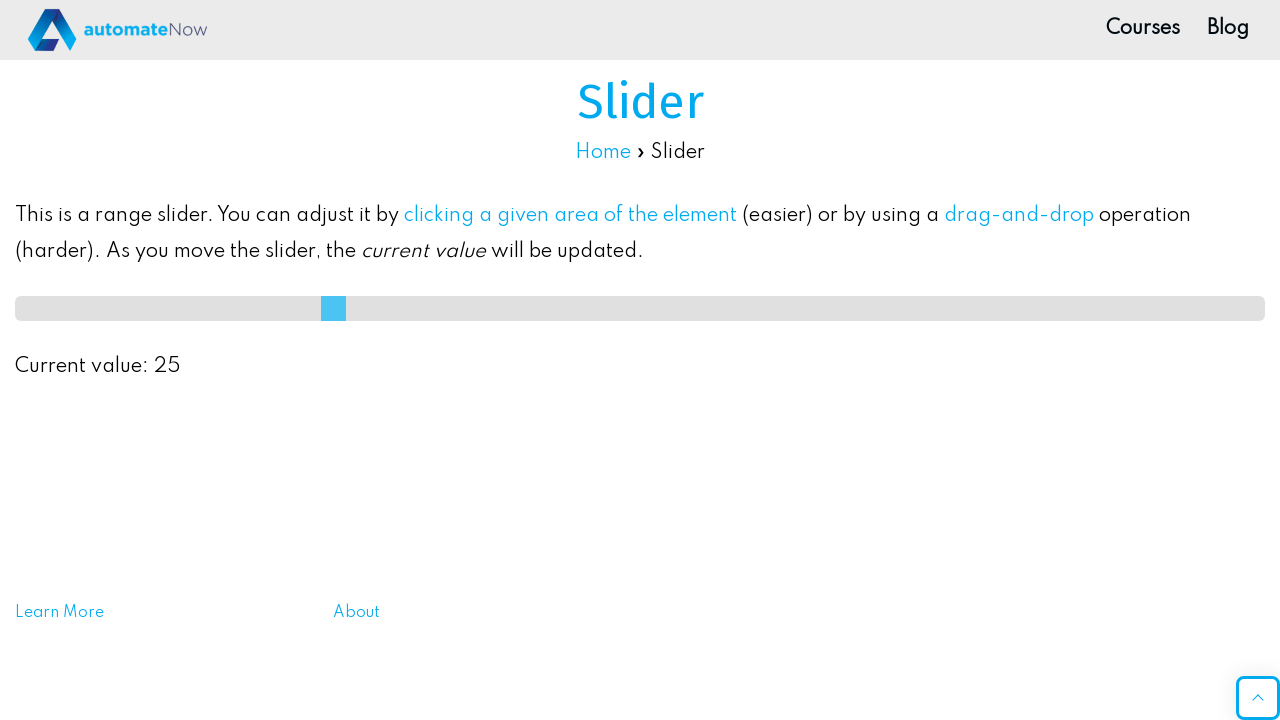

Verified initial slider value is 25
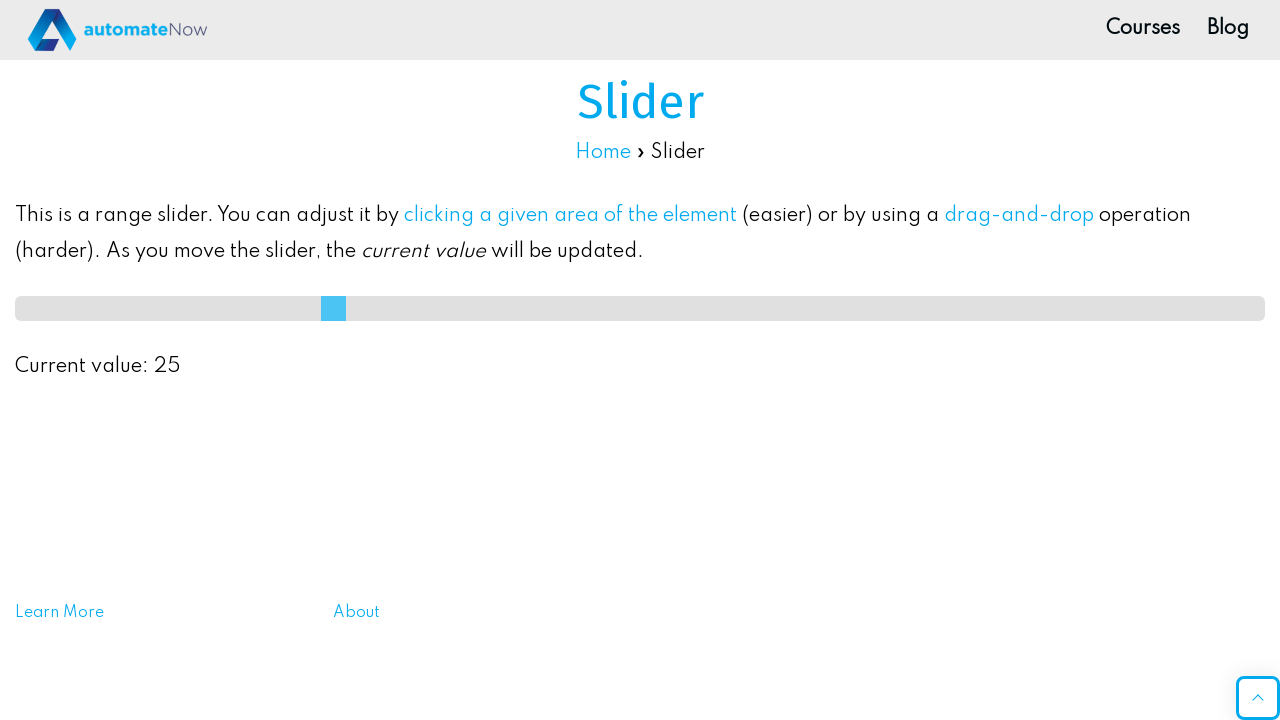

Retrieved bounding box of slider element
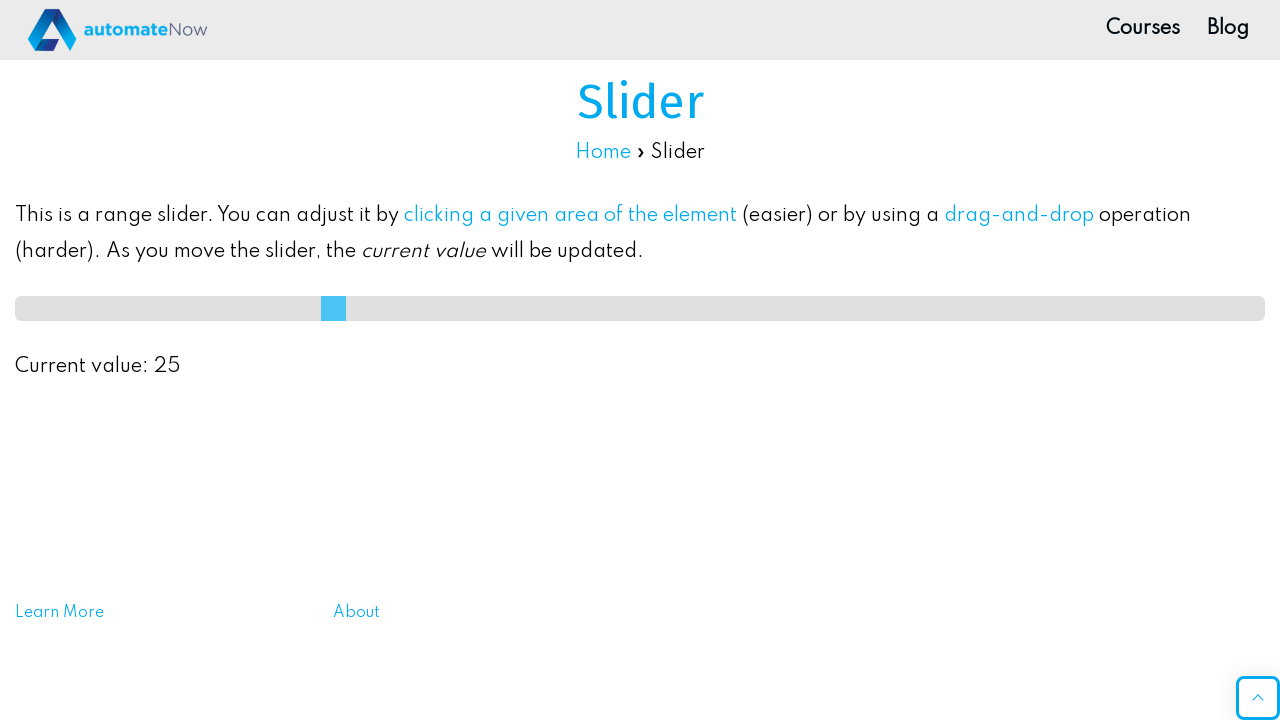

Extracted x and y coordinates from bounding box
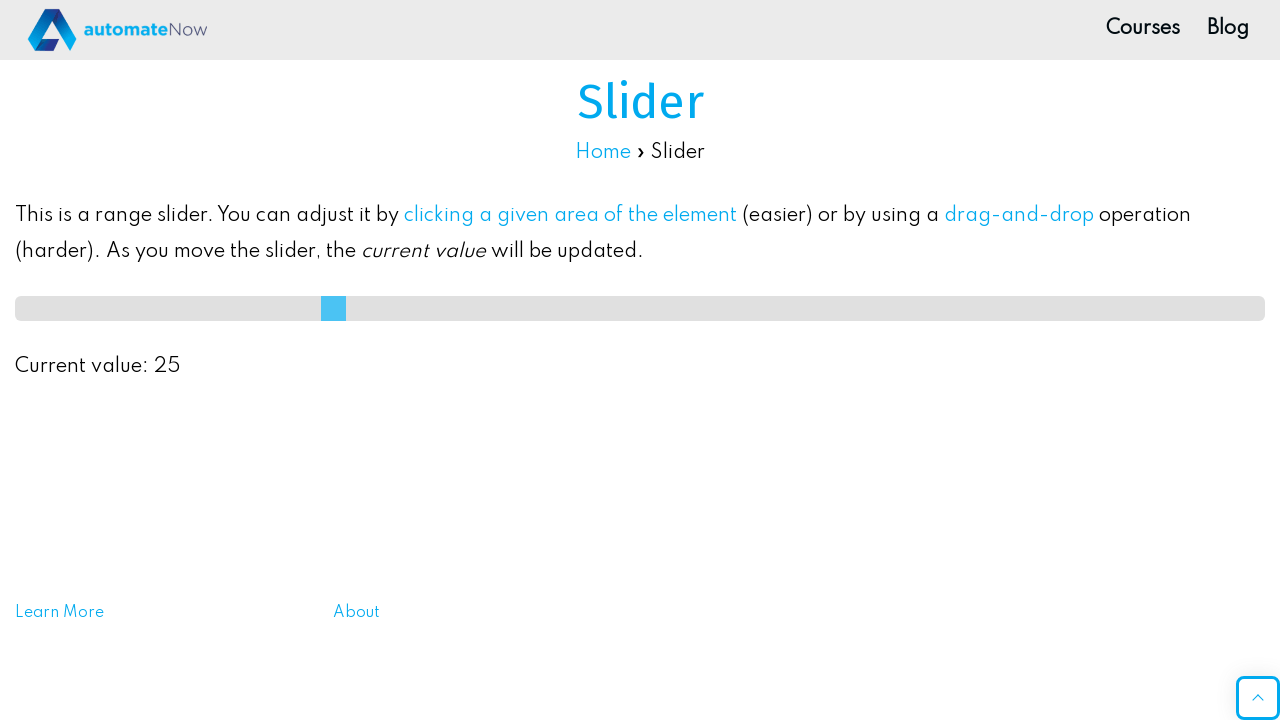

Moved mouse to slider position at (15, 296)
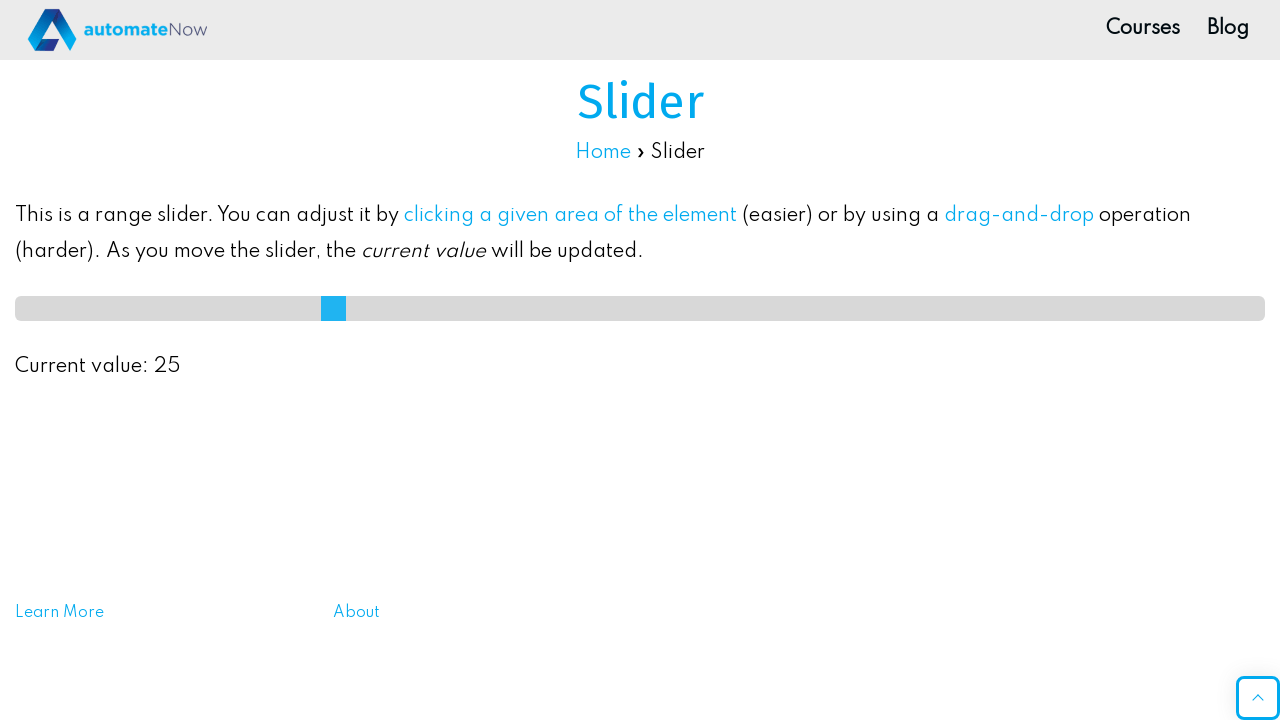

Pressed down mouse button on slider at (15, 296)
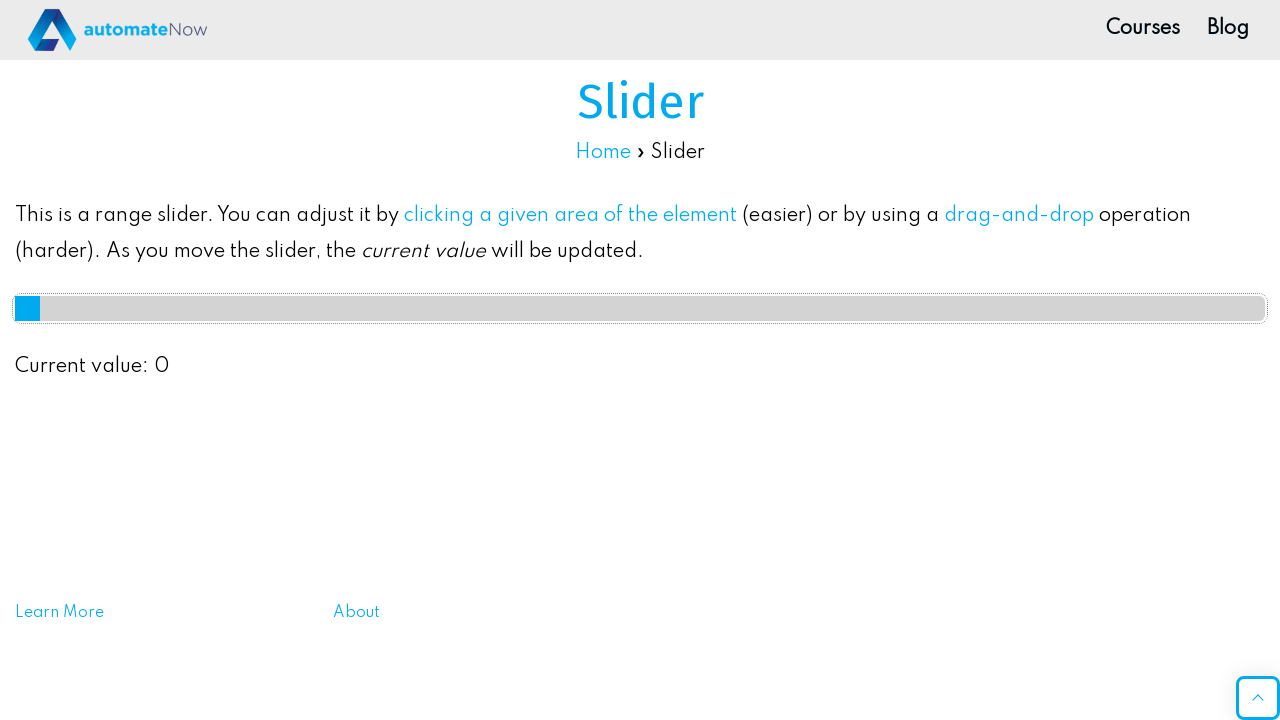

Dragged slider to the right by 500 pixels at (515, 0)
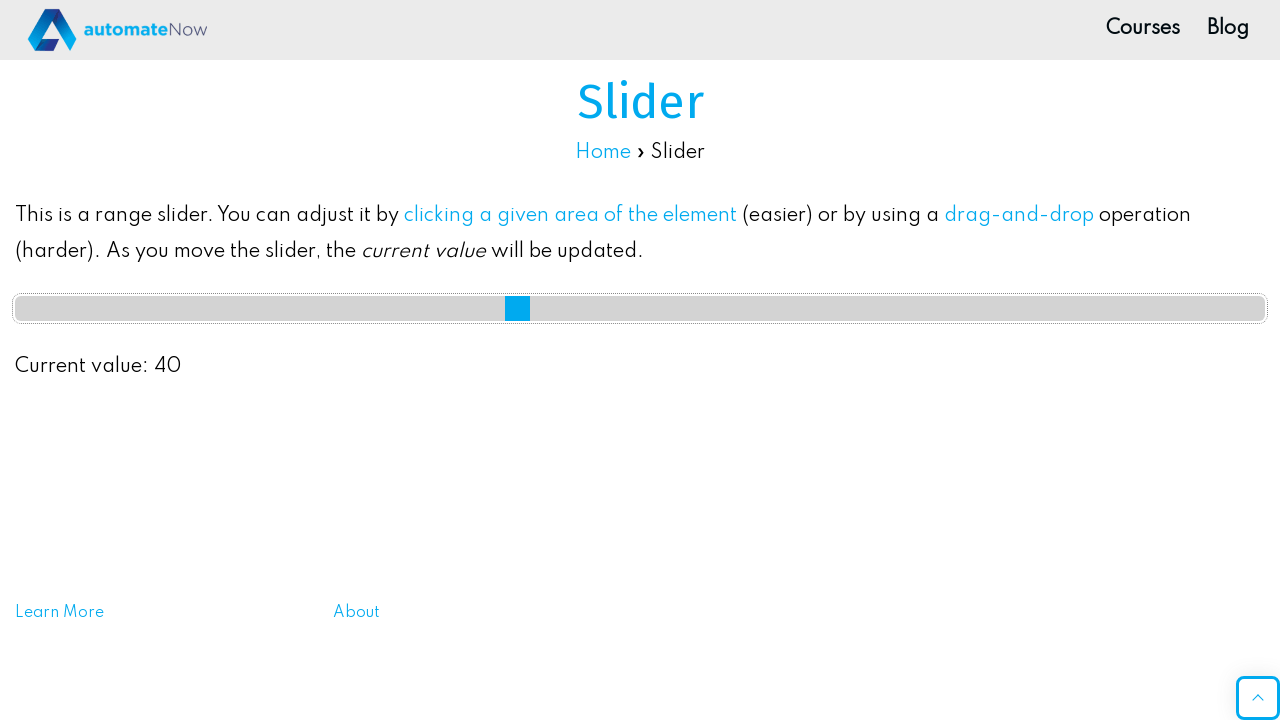

Released mouse button after dragging slider at (515, 0)
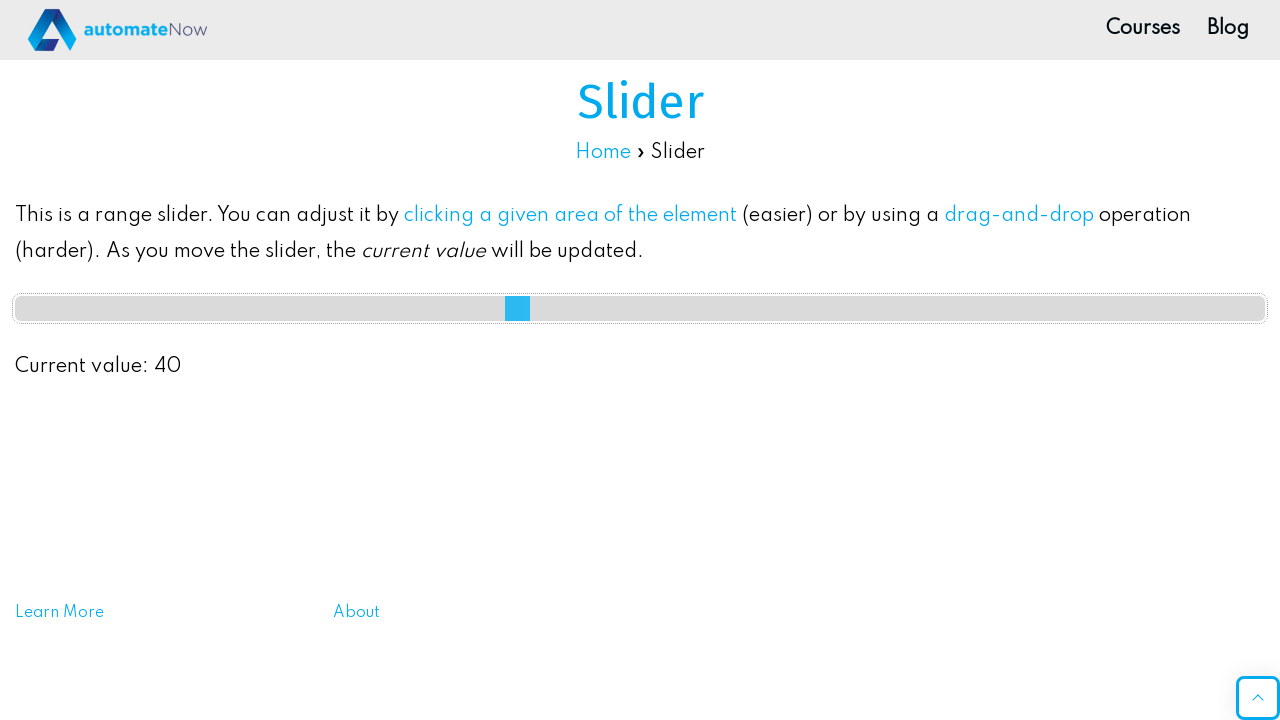

Verified slider value changed to 40
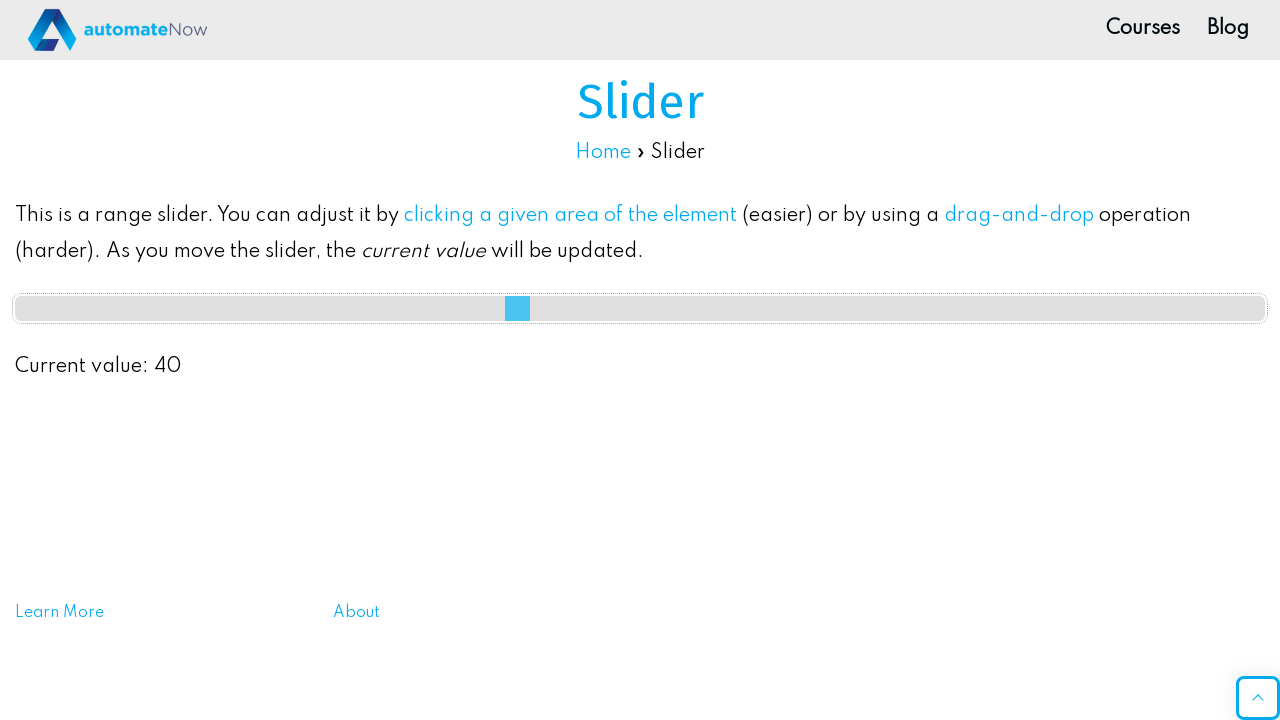

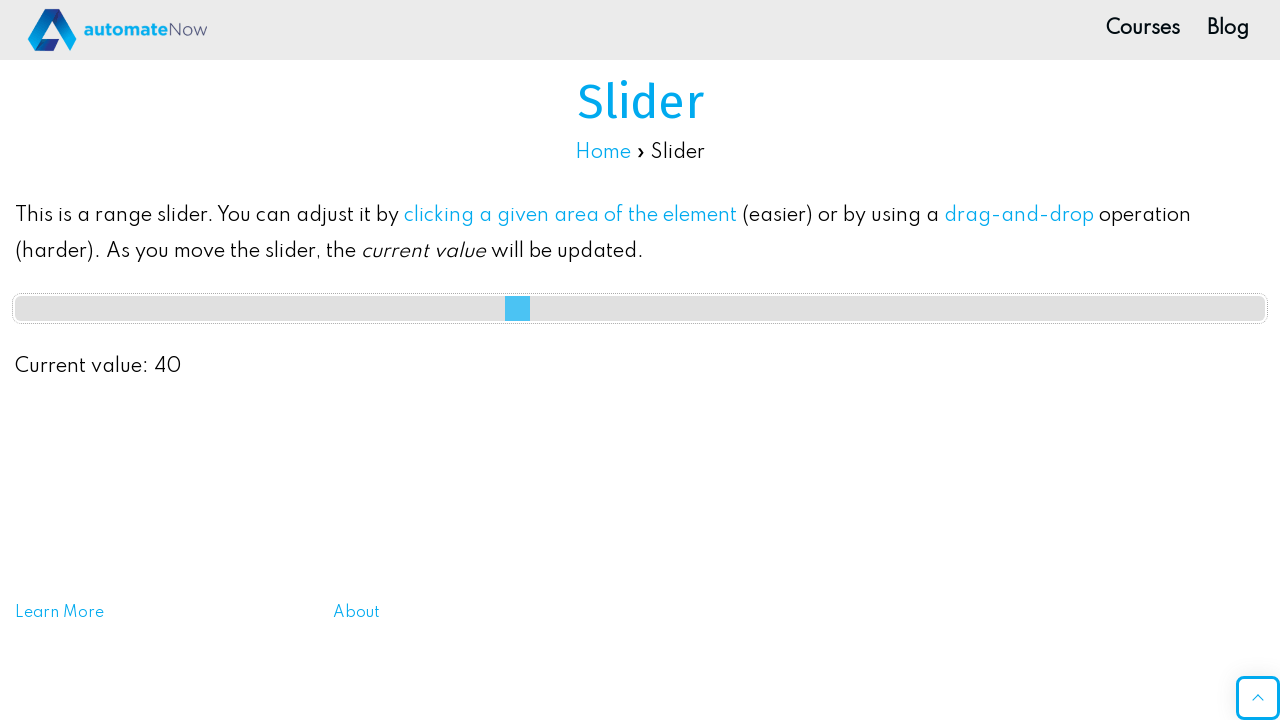